Tests different types of JavaScript alerts (simple, confirmation, and prompt alerts) by triggering them and interacting with accept/dismiss actions

Starting URL: https://demo.automationtesting.in/Alerts.html

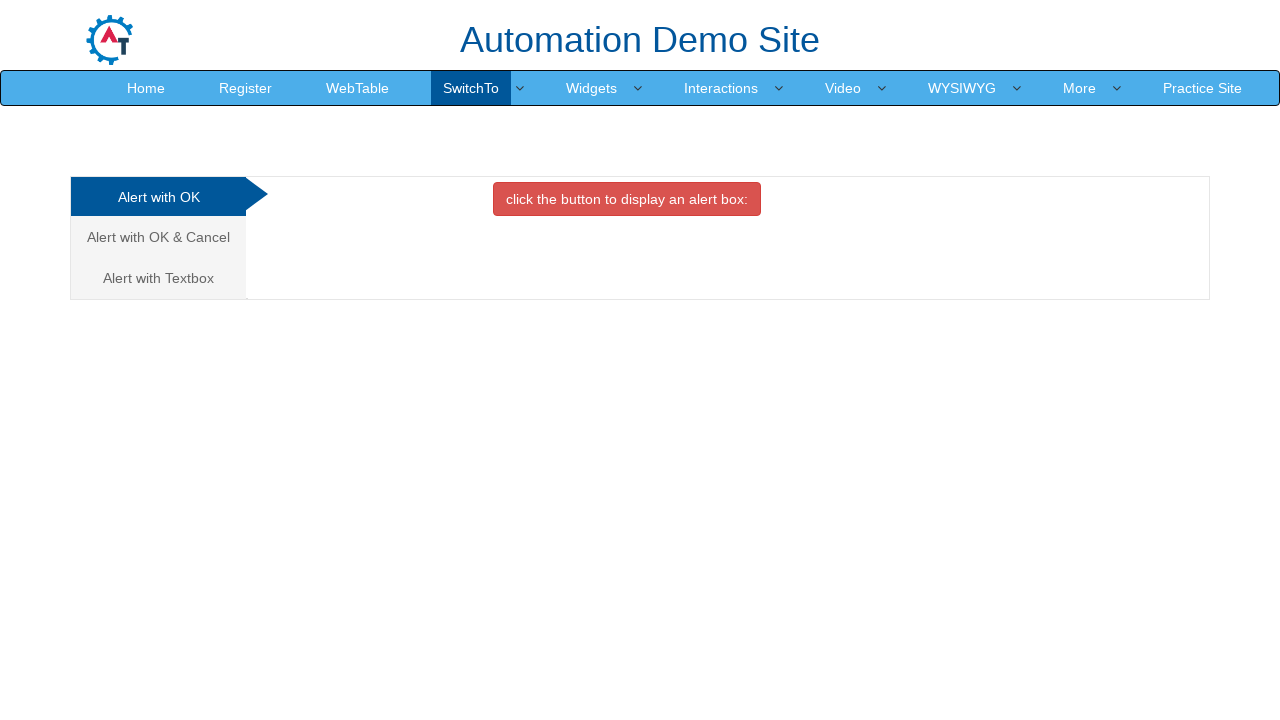

Clicked button to trigger simple alert at (627, 199) on xpath=//button[@class='btn btn-danger']
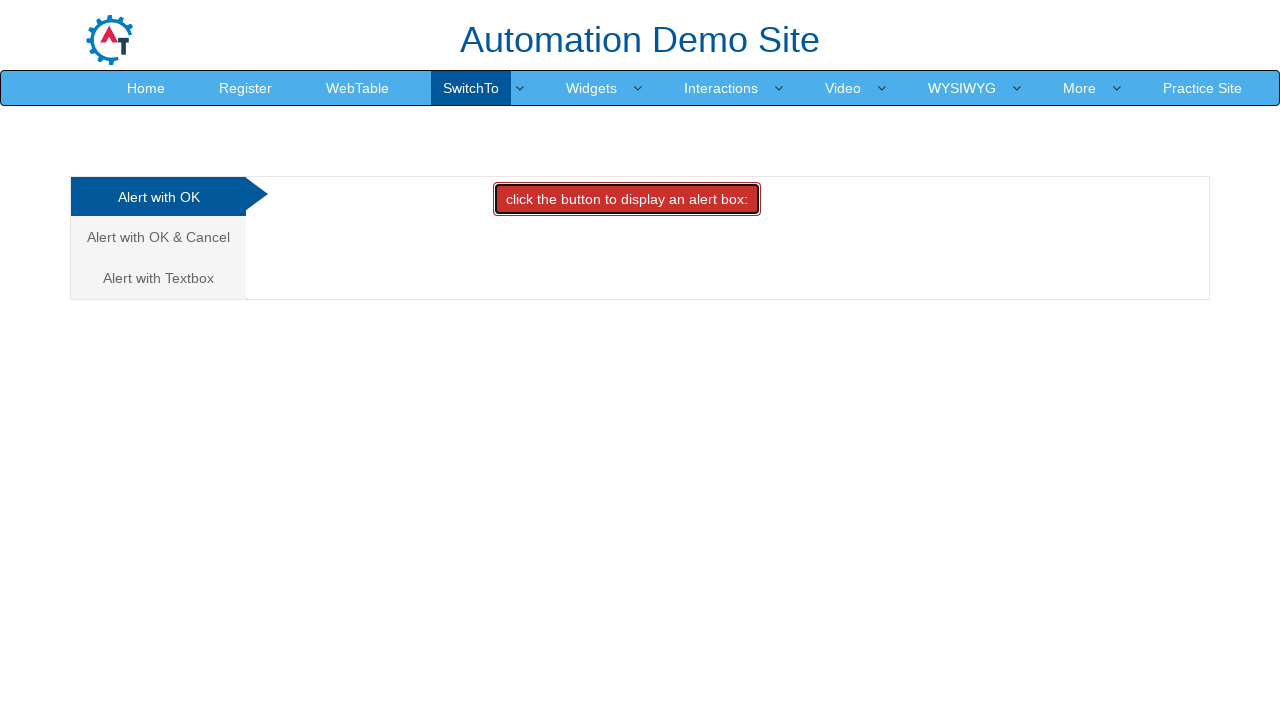

Set up handler to accept simple alert dialog
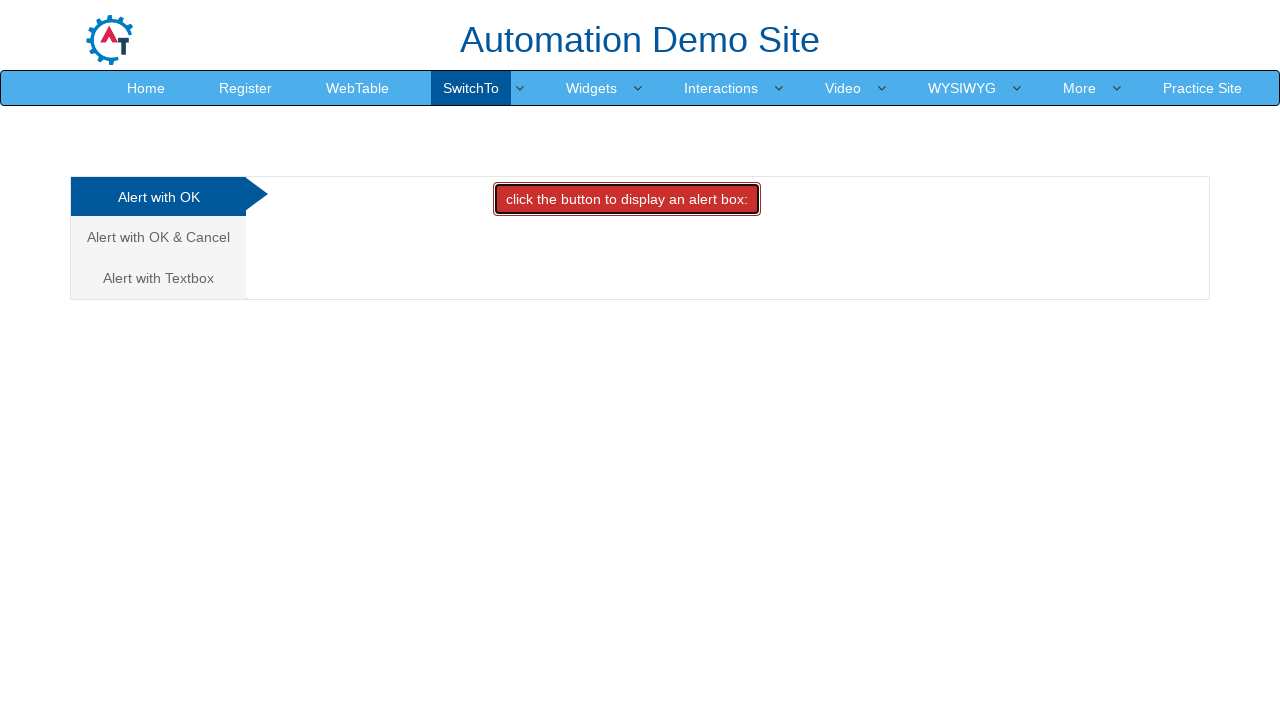

Navigated to confirmation alert section at (158, 237) on xpath=//a[normalize-space()='Alert with OK & Cancel']
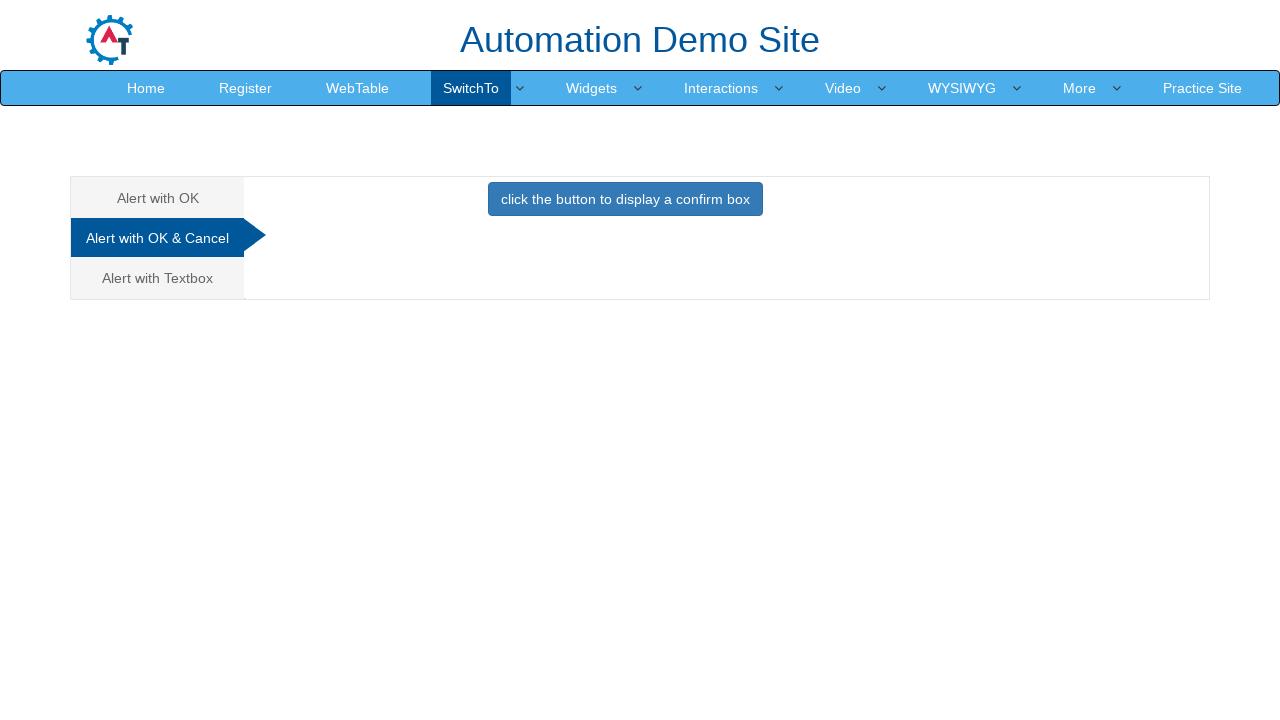

Clicked button to trigger confirmation alert at (625, 199) on xpath=//button[@class='btn btn-primary']
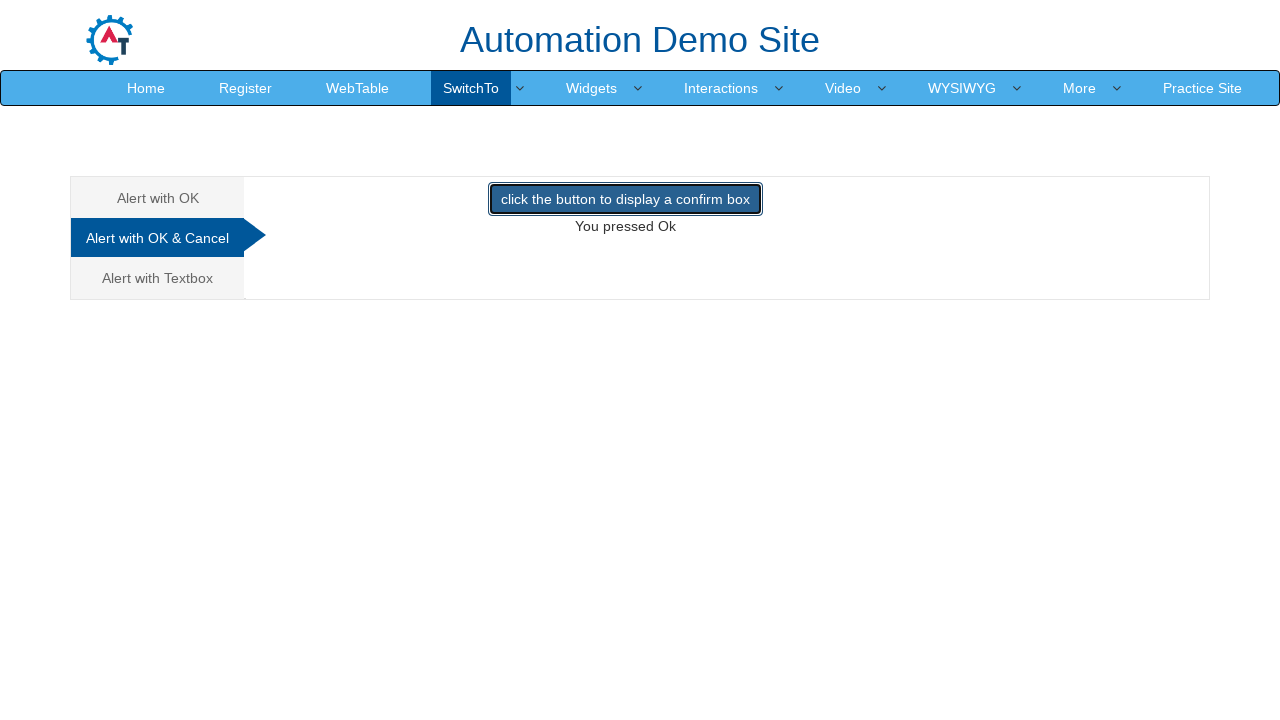

Set up handler to dismiss confirmation alert dialog
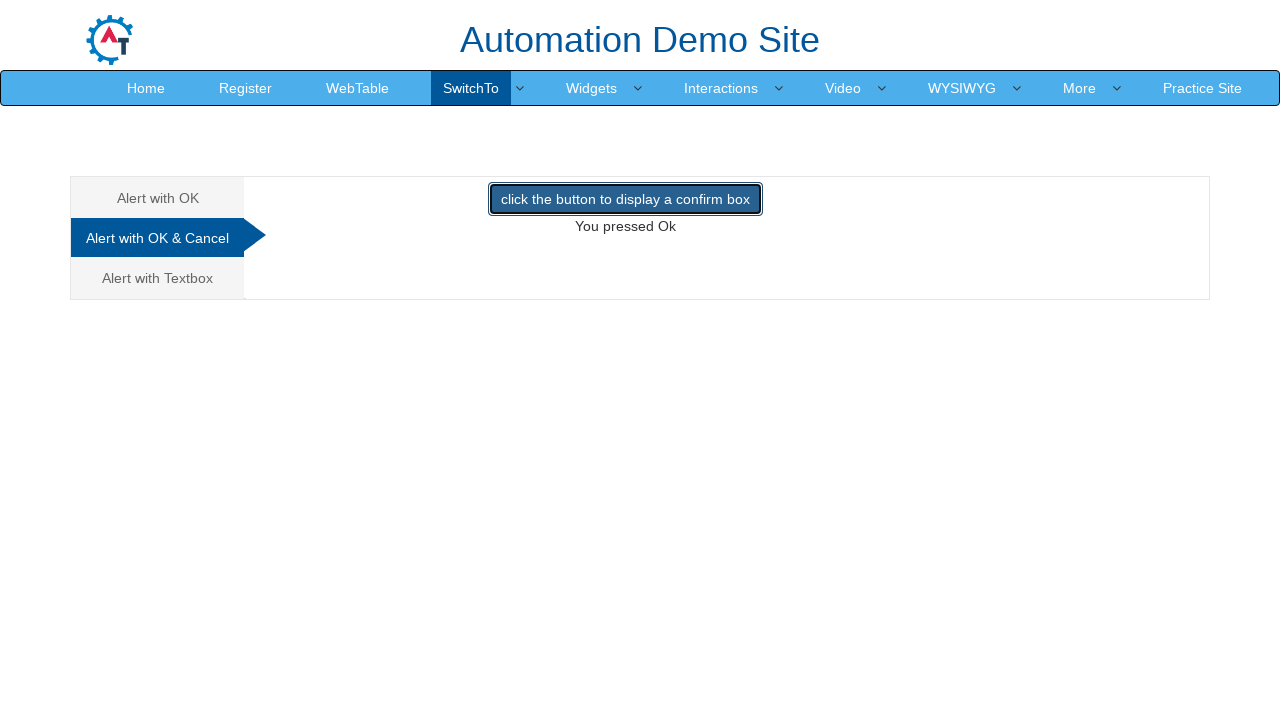

Navigated to prompt alert section at (158, 278) on xpath=//a[normalize-space()='Alert with Textbox']
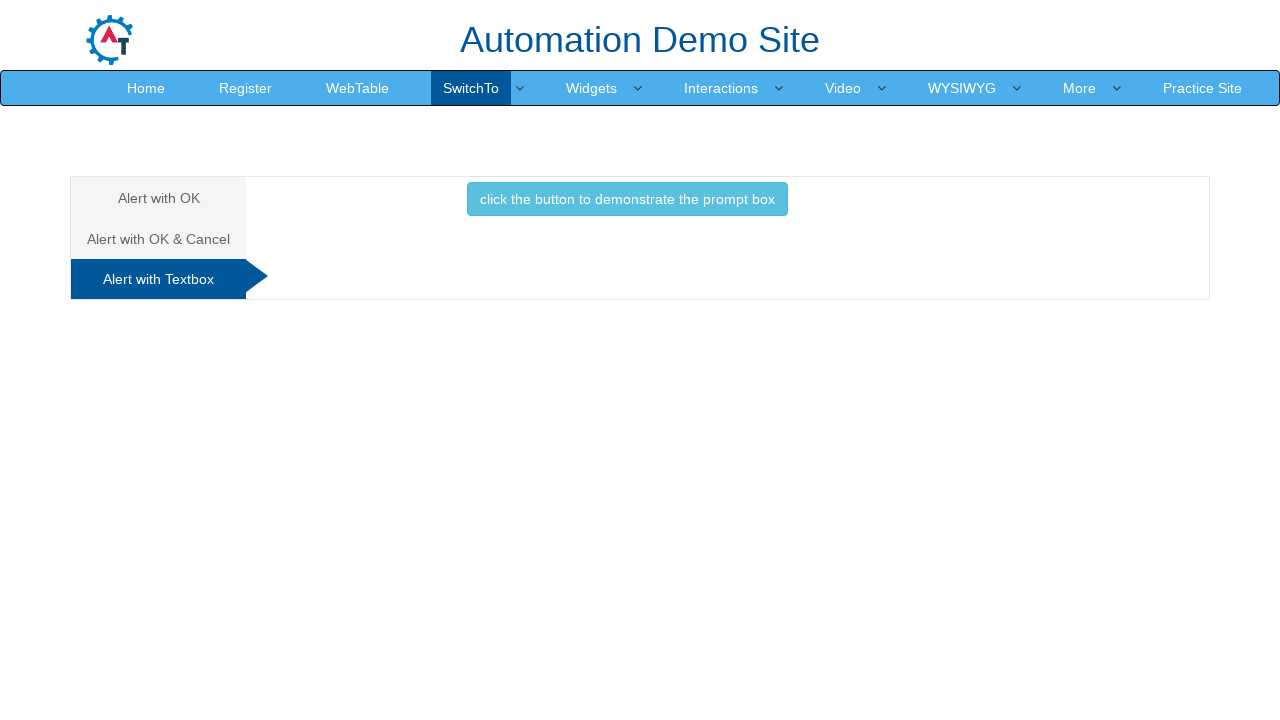

Clicked button to trigger prompt alert at (627, 199) on xpath=//button[@class='btn btn-info']
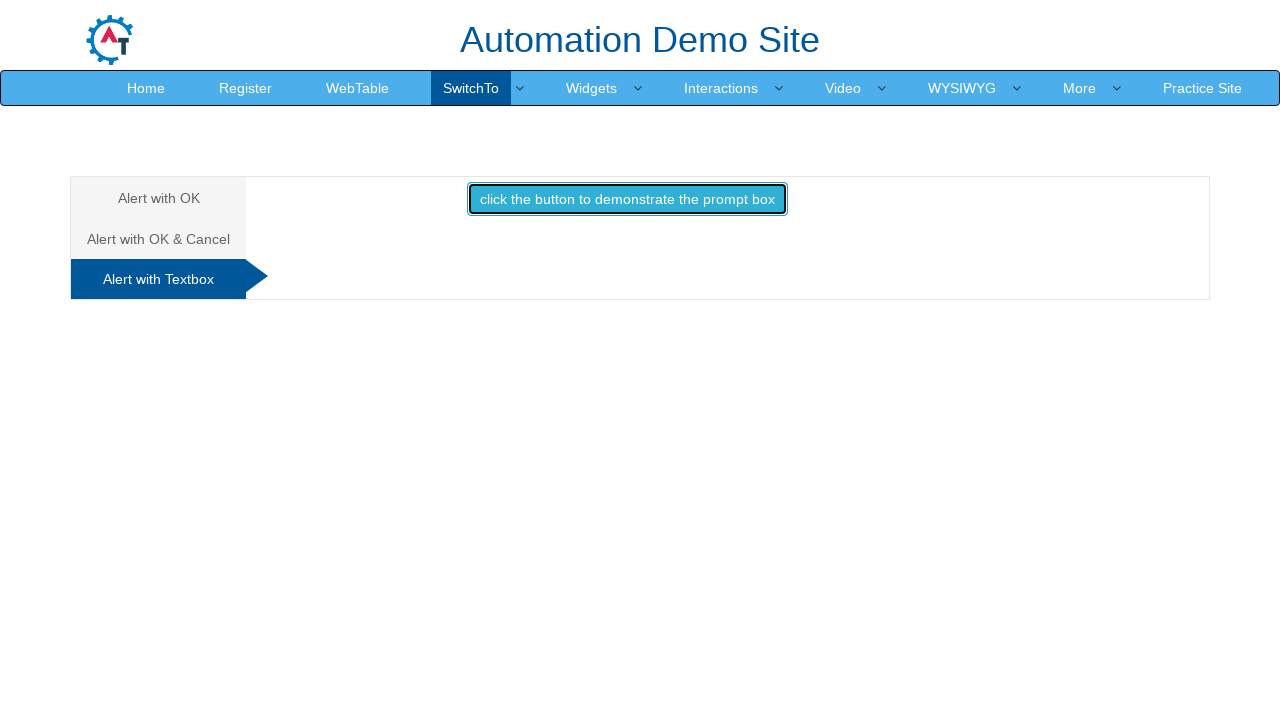

Set up handler to accept prompt alert dialog
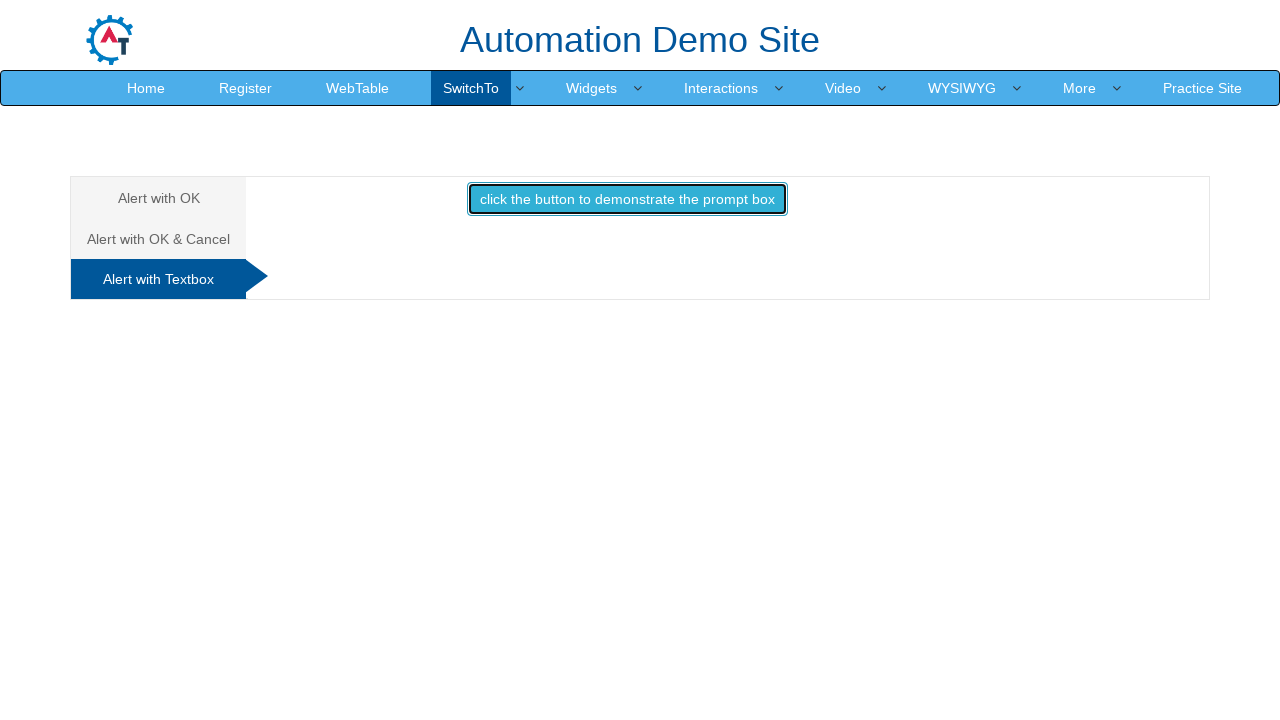

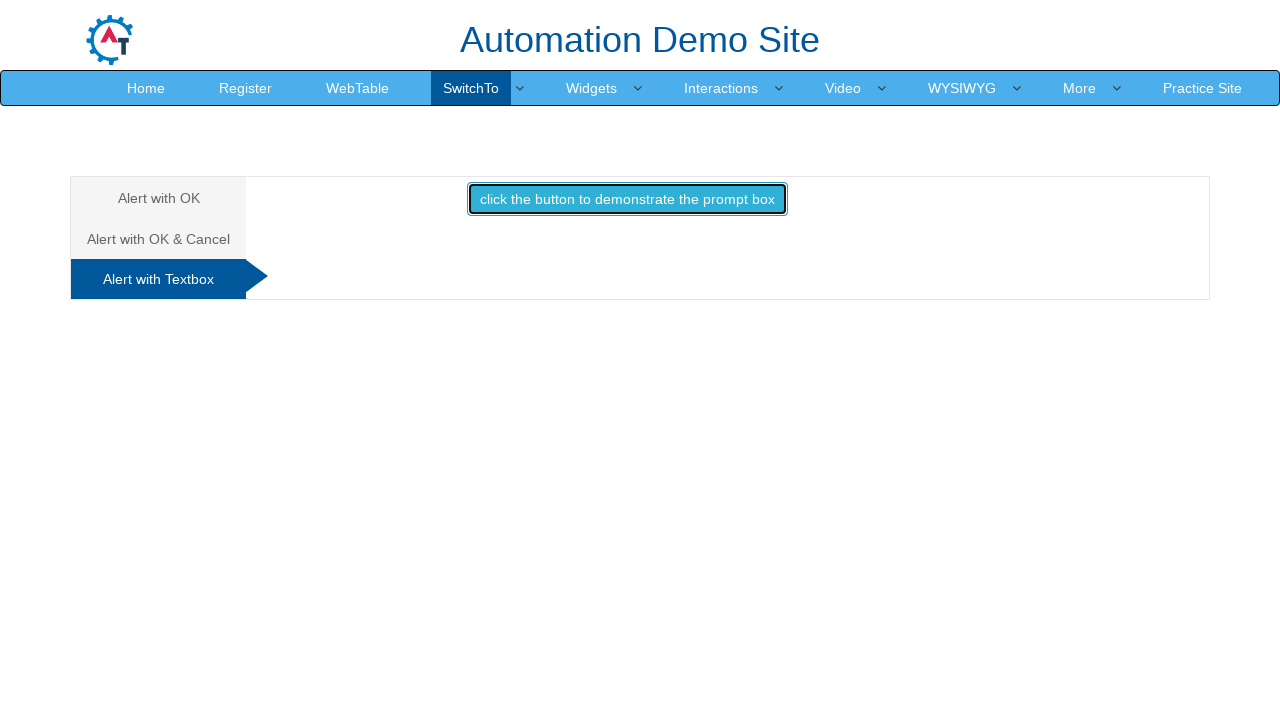